Tests dynamic locator patterns by navigating to a web elements test page, clicking on the Elements menu, and verifying multiple submenu elements can be found using both specific and dynamically-generated XPath locators.

Starting URL: https://testek.vn/lab/auto/web-elements/

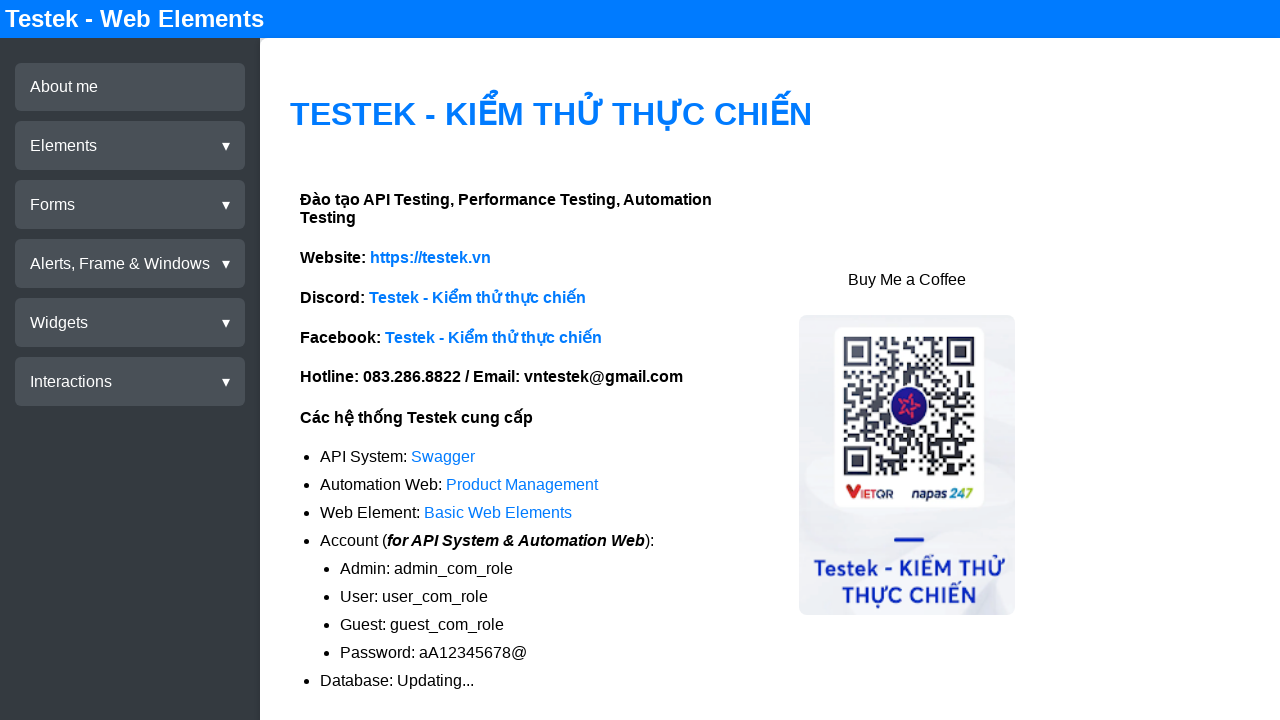

Clicked on Elements menu item at (130, 146) on xpath=//div[@test-id='menu-elements']
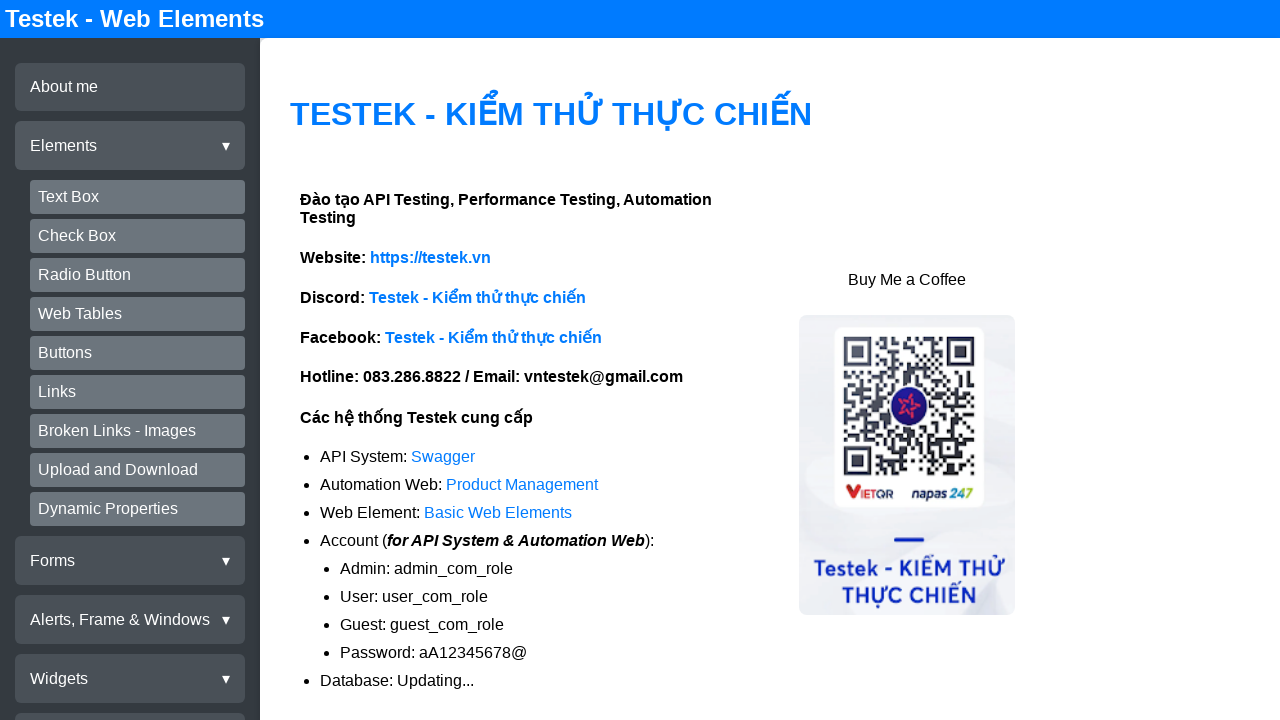

Verified textbox submenu element is present
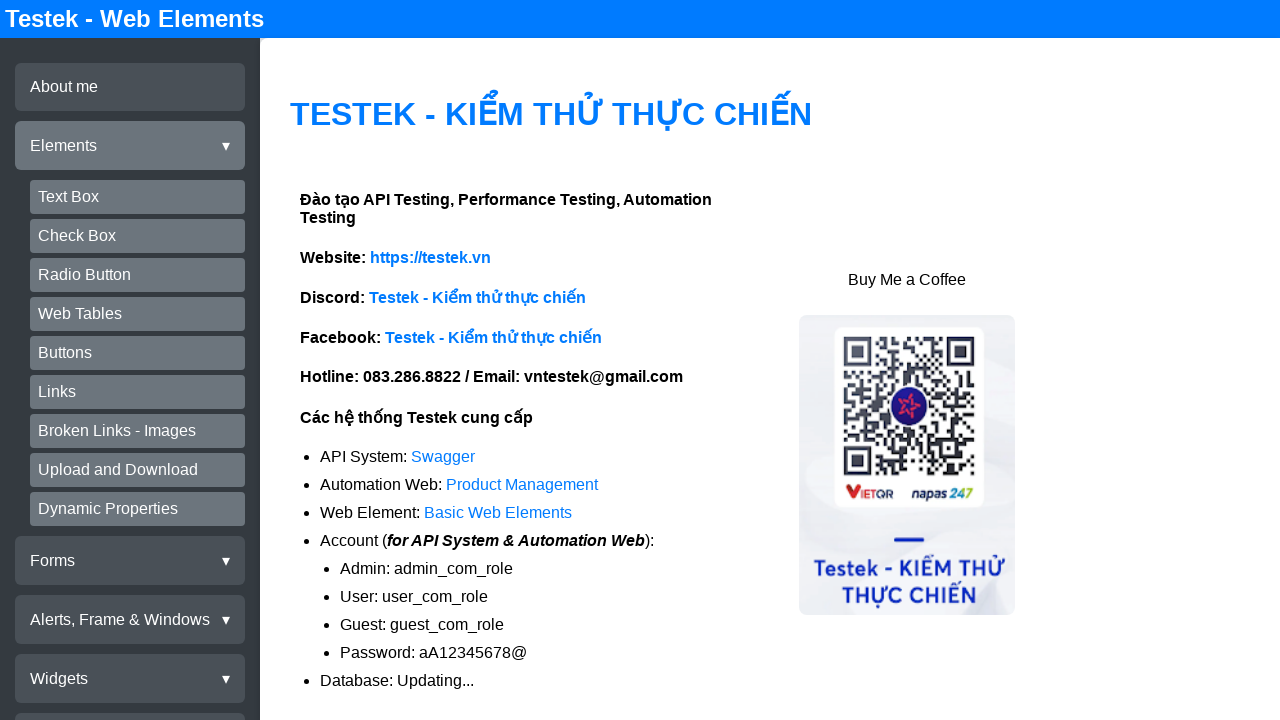

Verified checkbox submenu element is present
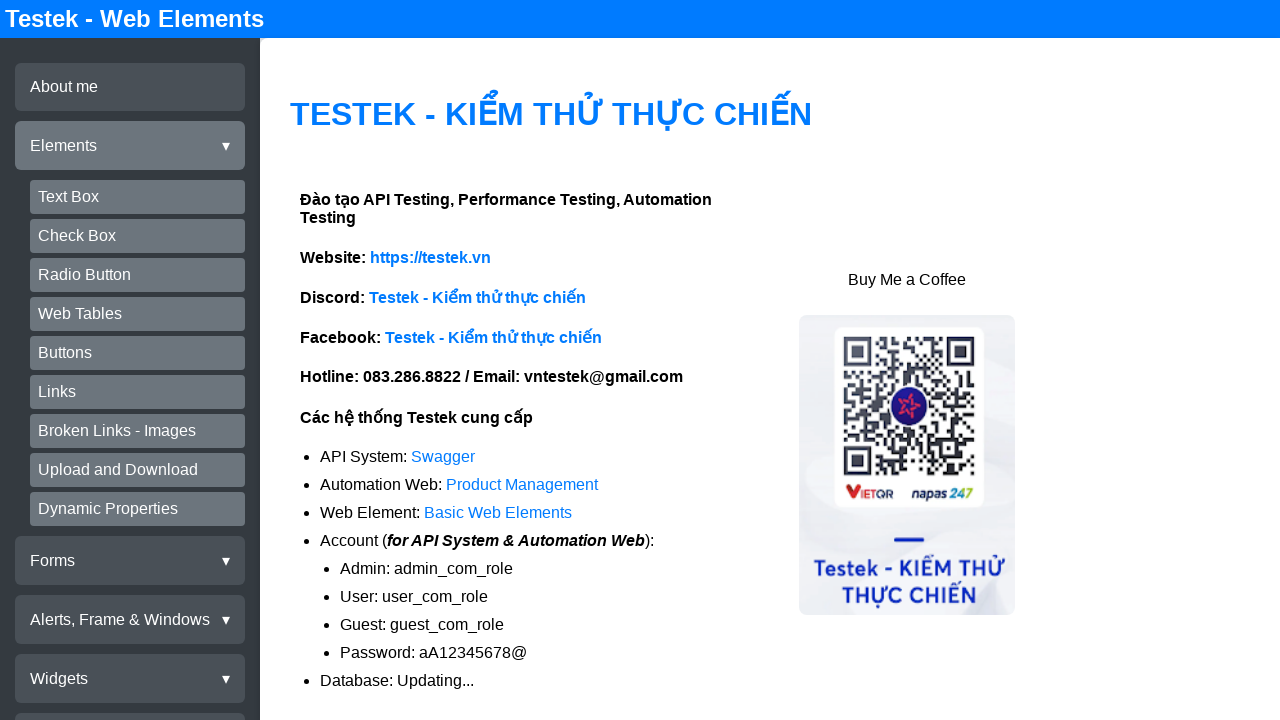

Verified radio submenu element is present
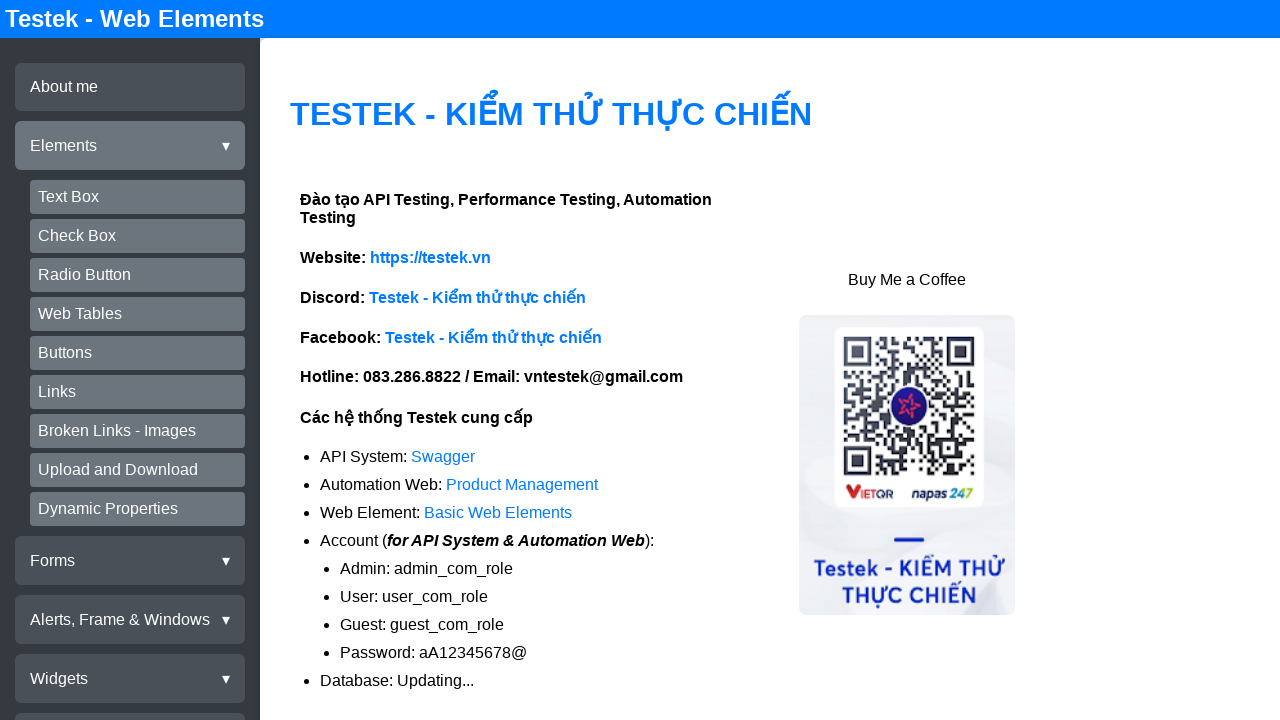

Verified webtables submenu element is present
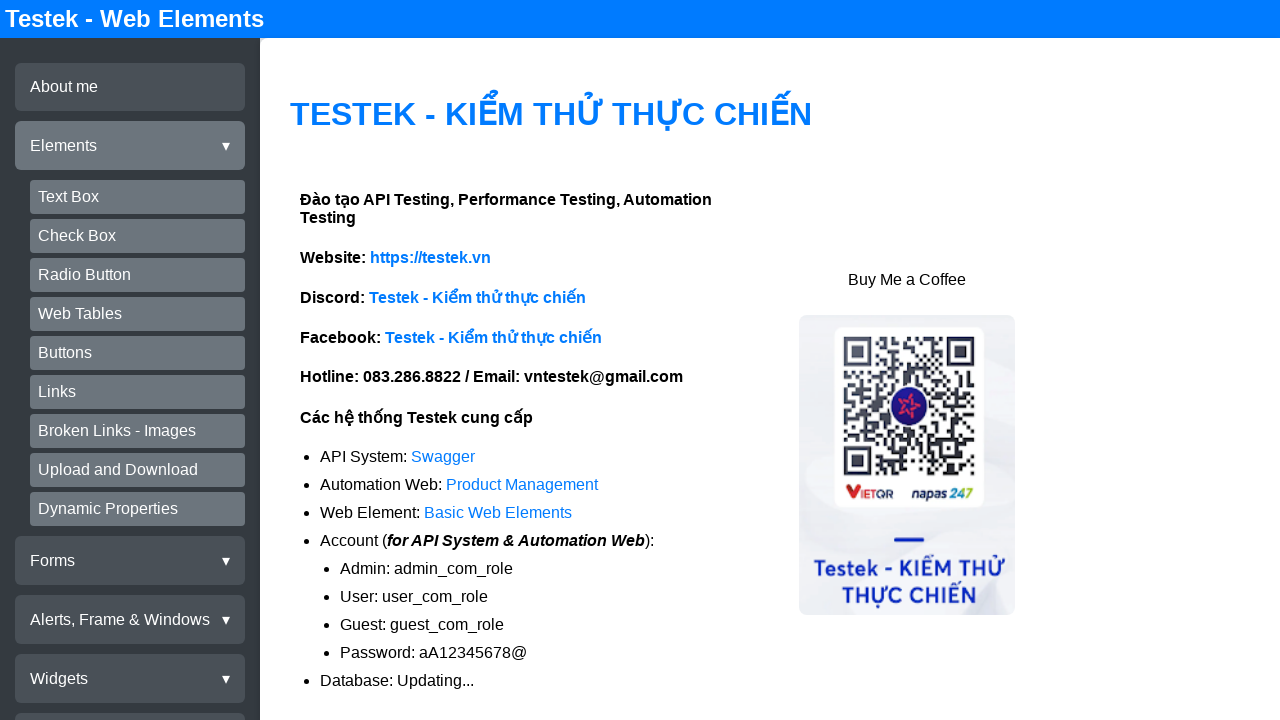

Verified buttons submenu element is present
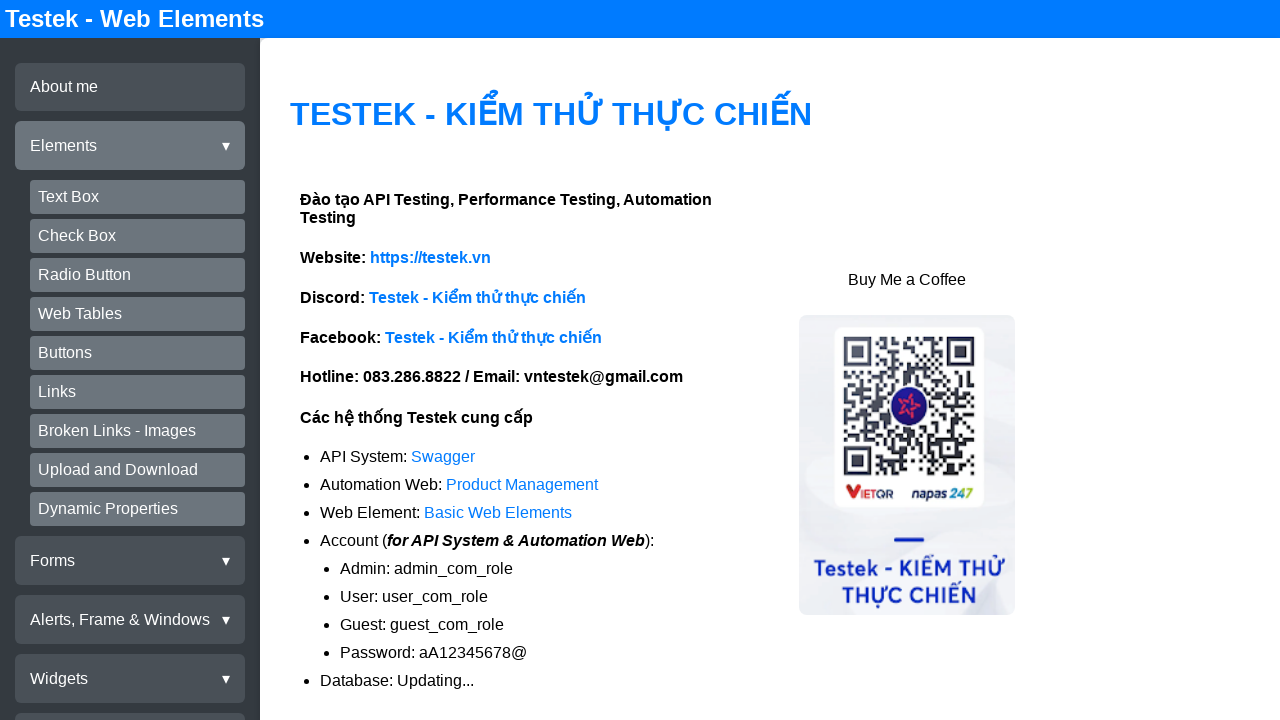

Verified links submenu element is present
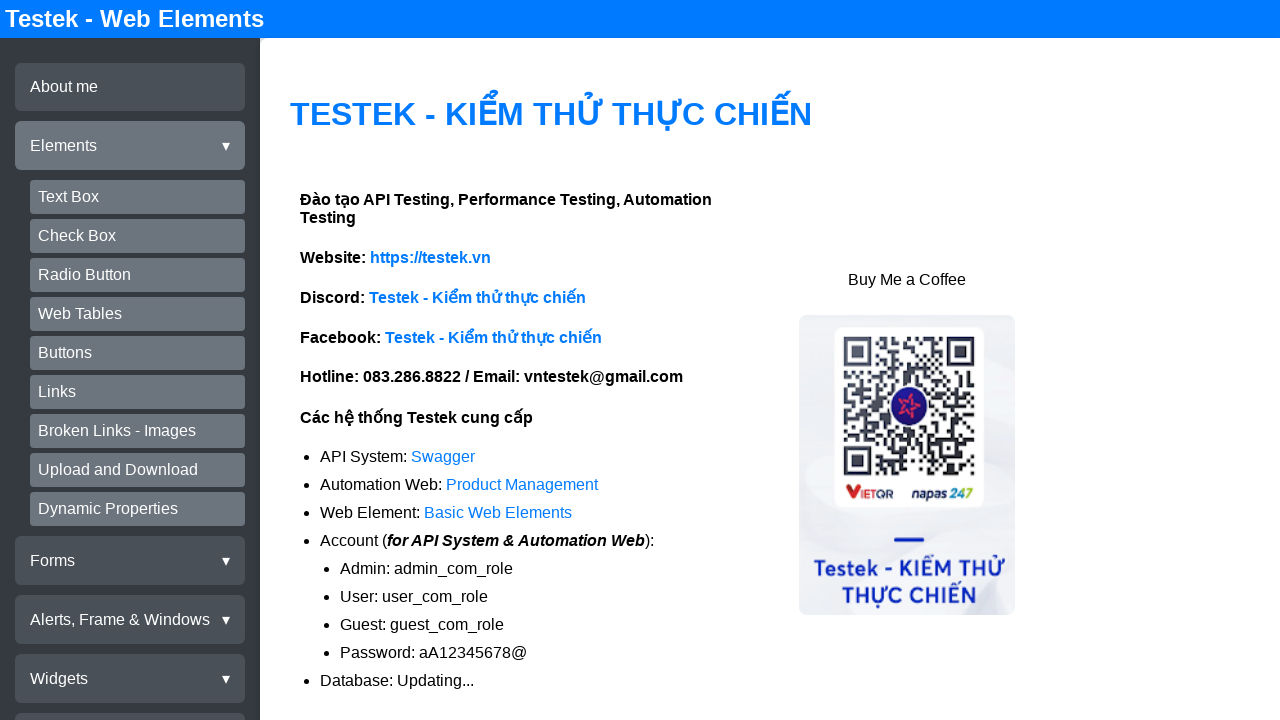

Verified dynamic submenu element is present
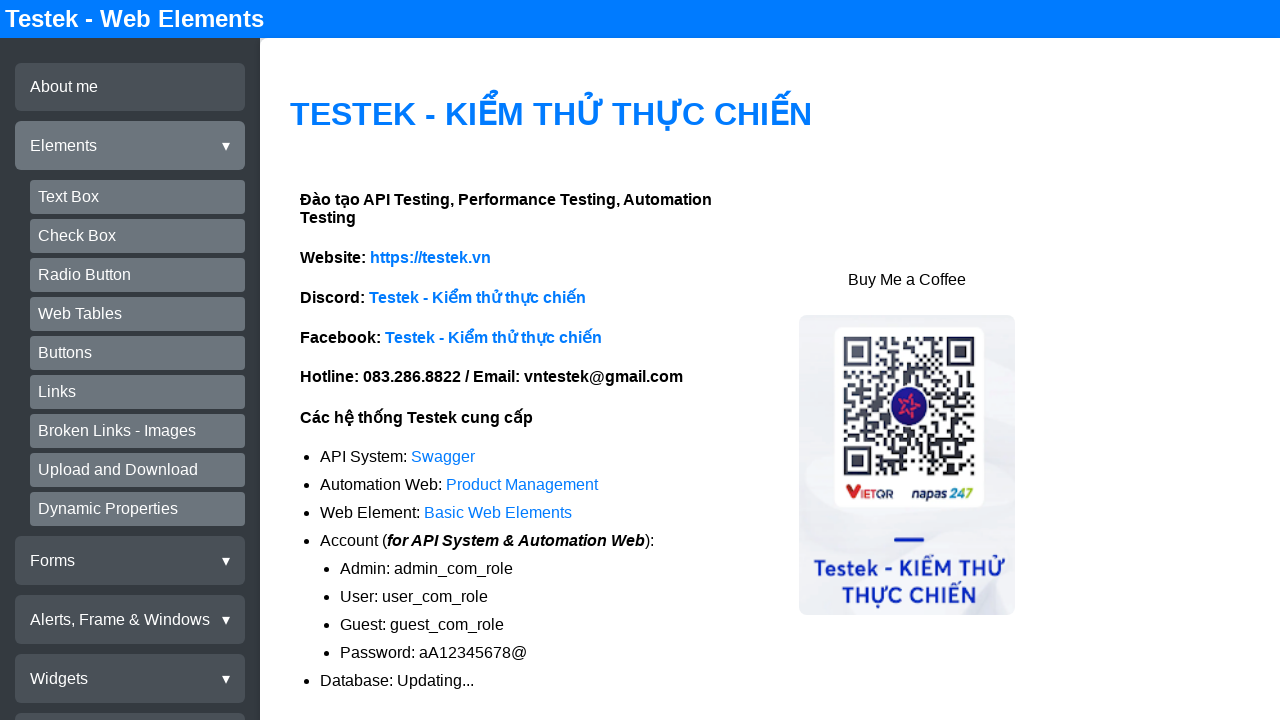

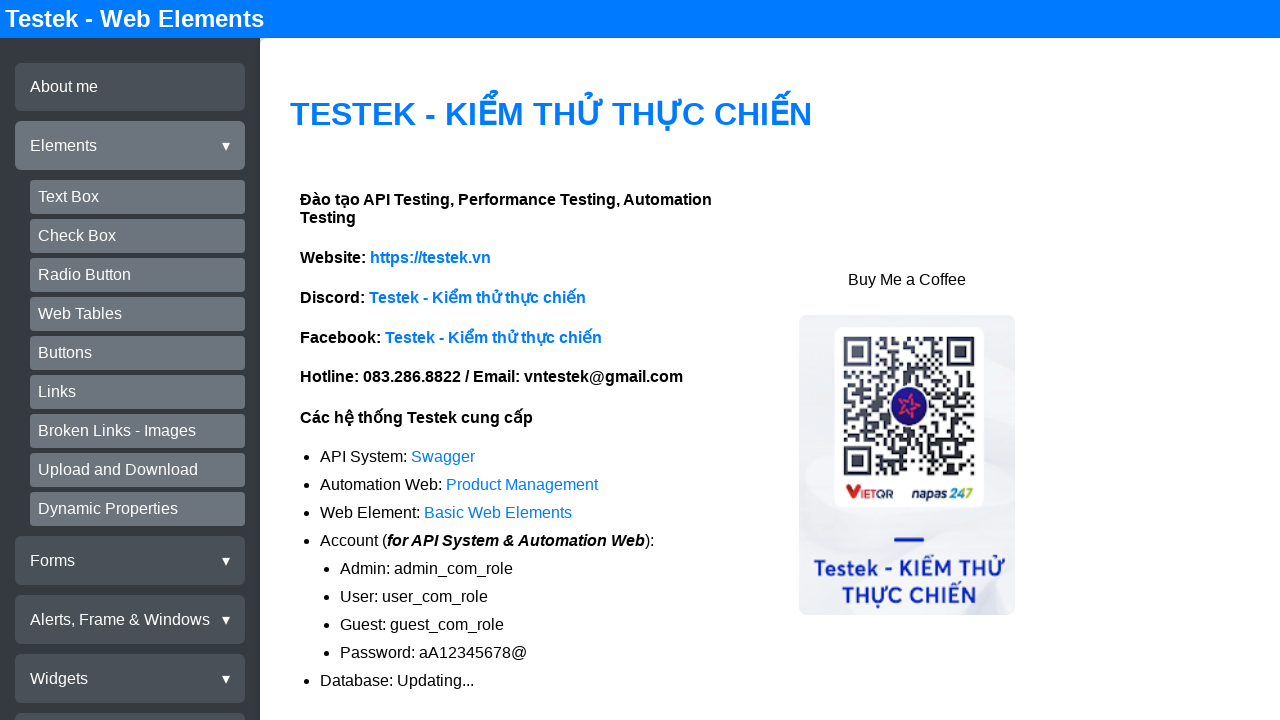